Tests dropdown functionality by verifying that dropdown options are properly enabled/disabled and can be selected

Starting URL: http://the-internet.herokuapp.com/dropdown

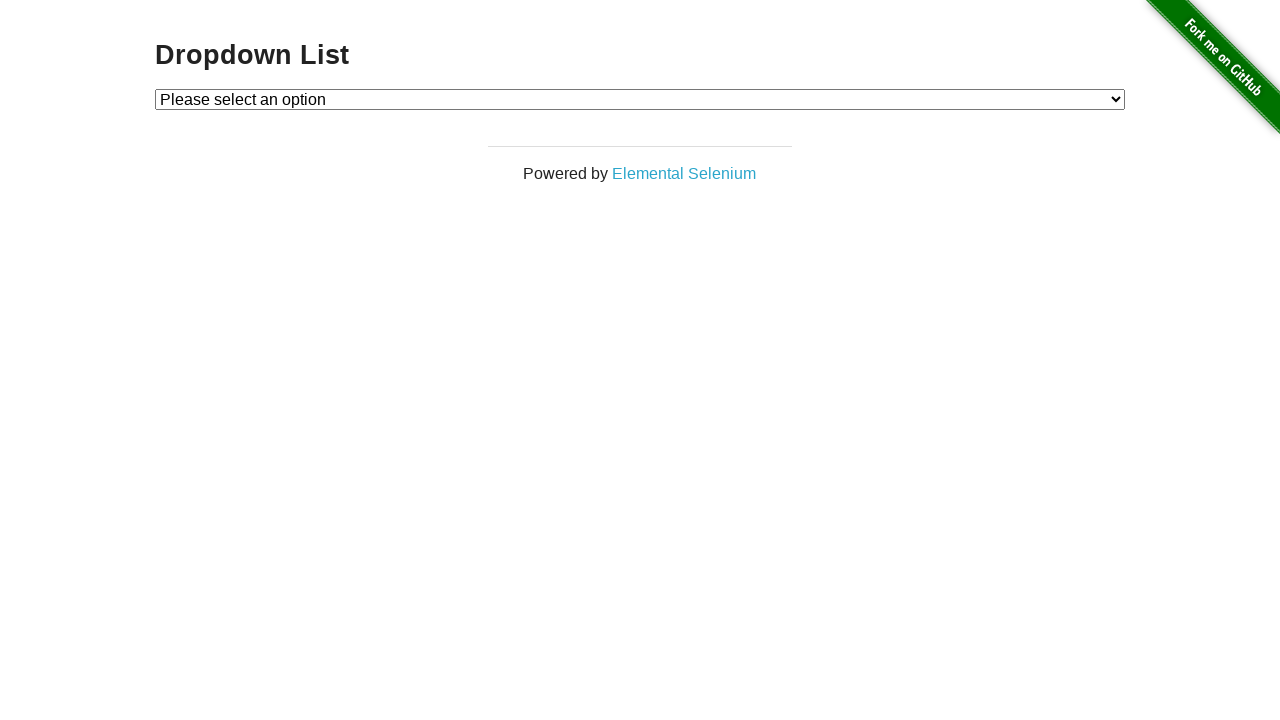

Clicked on dropdown to open it at (640, 99) on select#dropdown
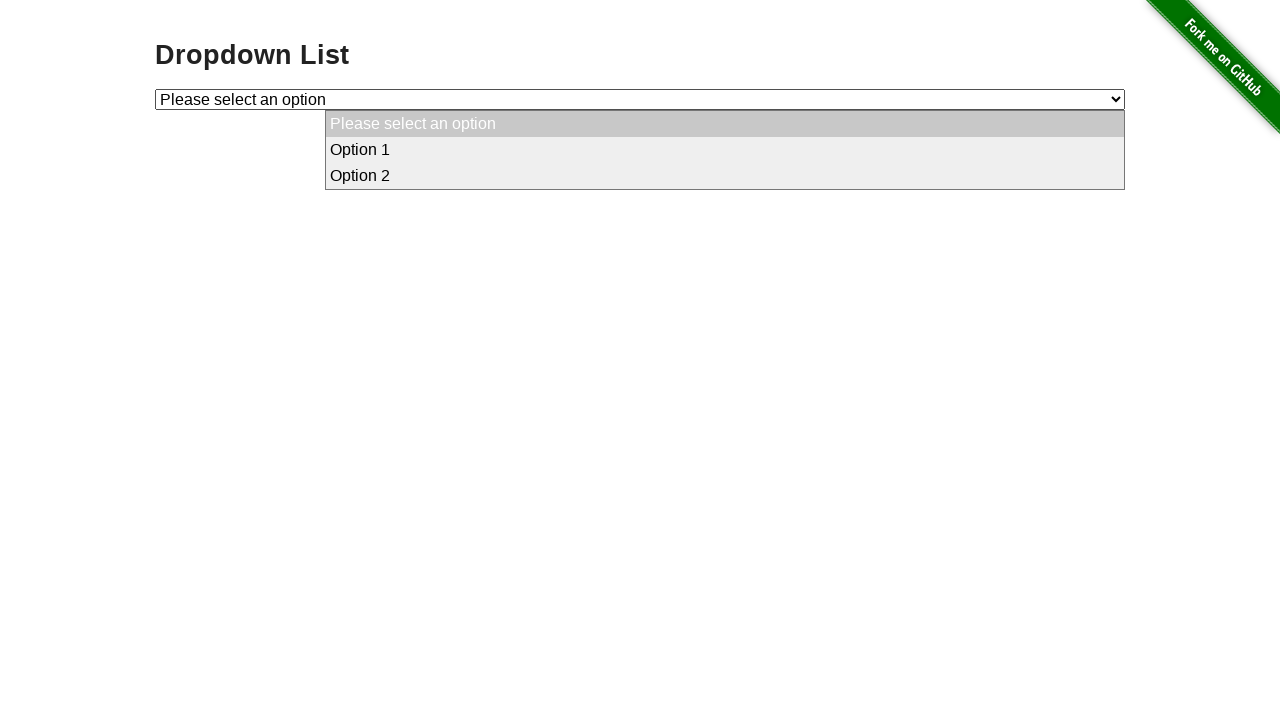

Retrieved all dropdown options
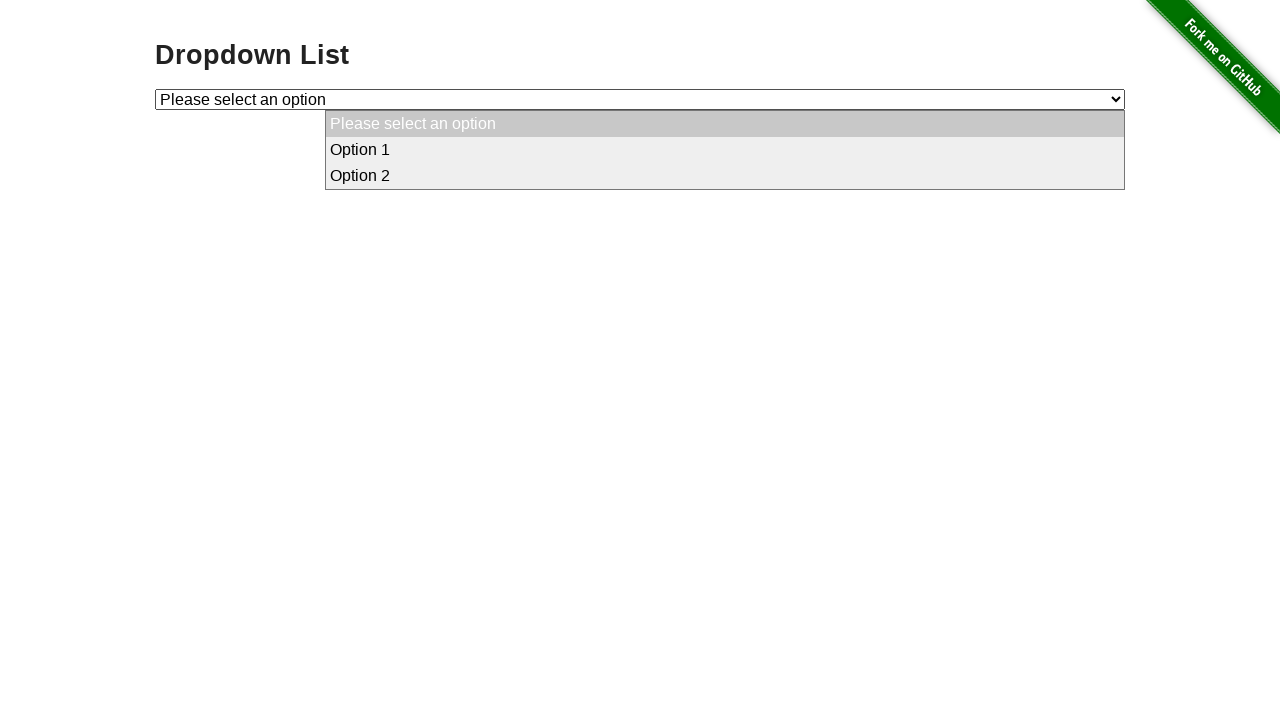

Verified first option is disabled
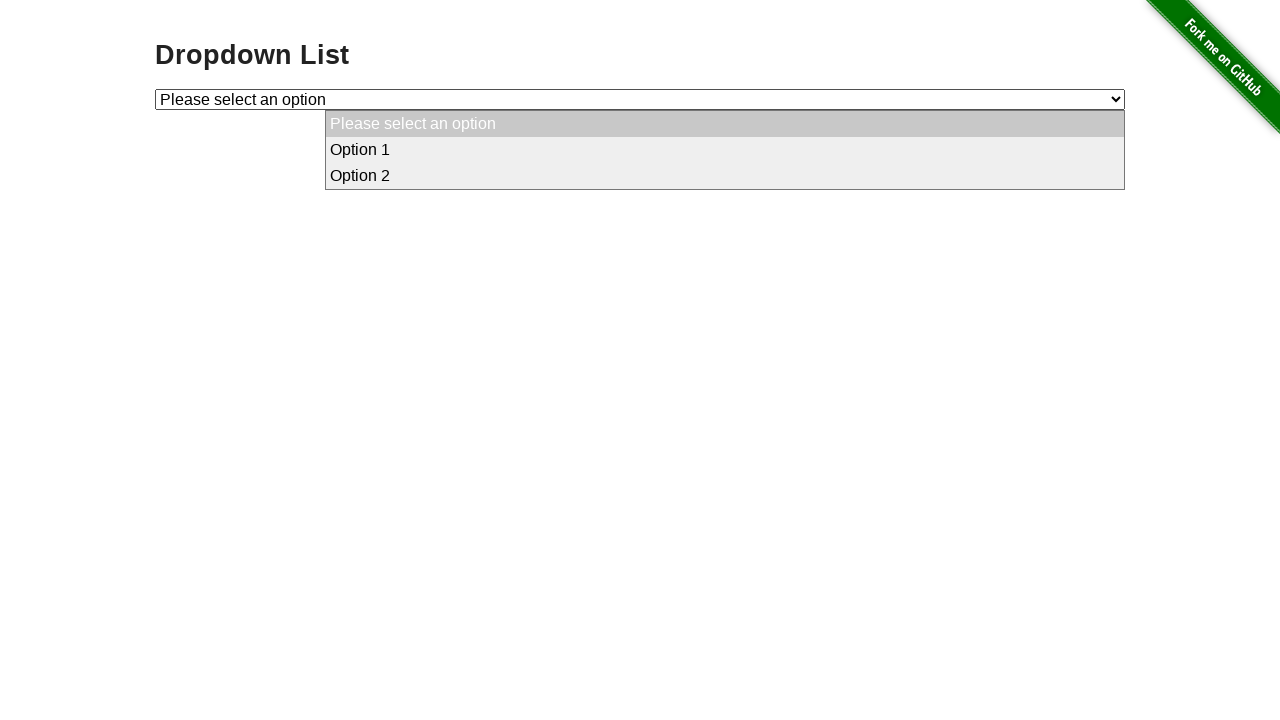

Verified second option is enabled
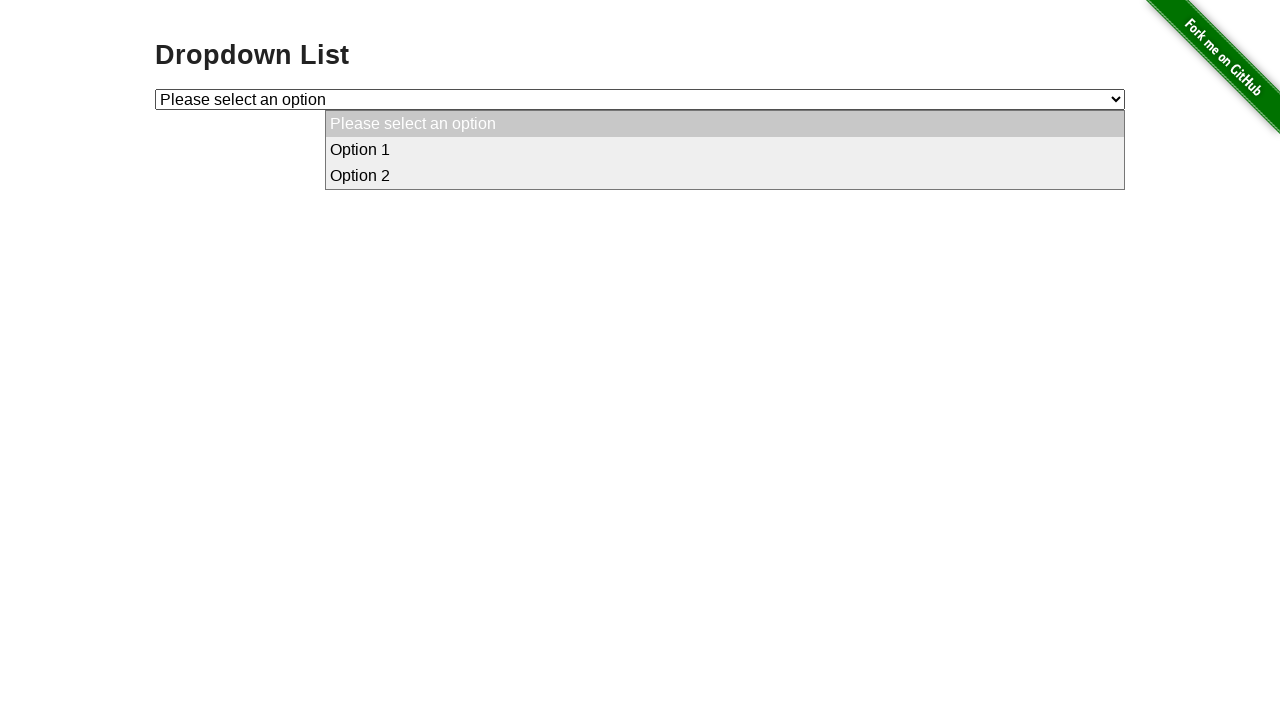

Verified third option is enabled
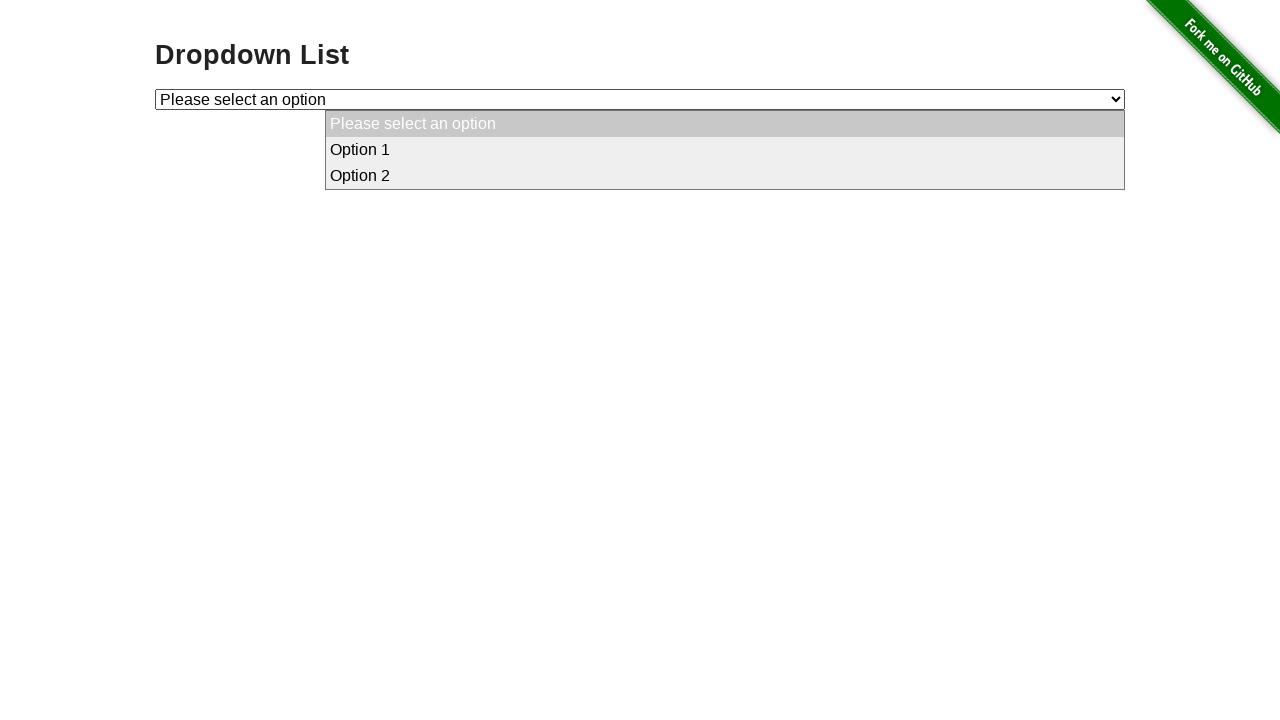

Logged all dropdown options and their enabled status
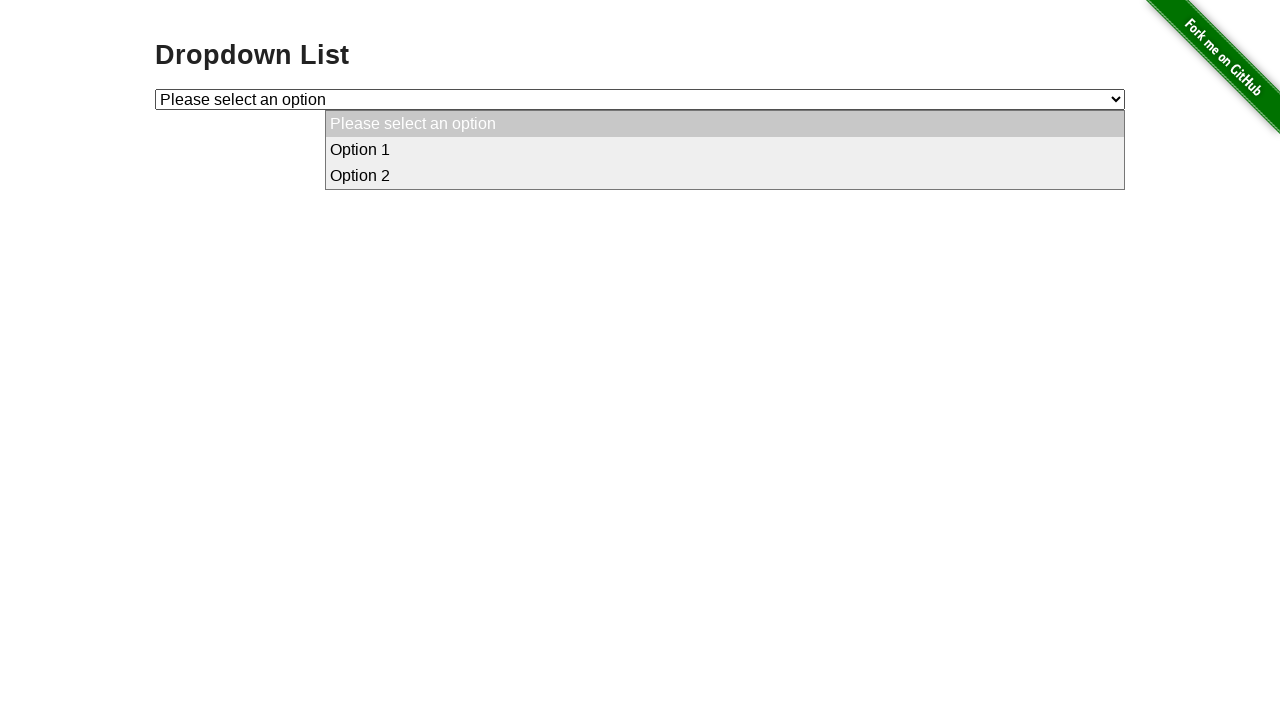

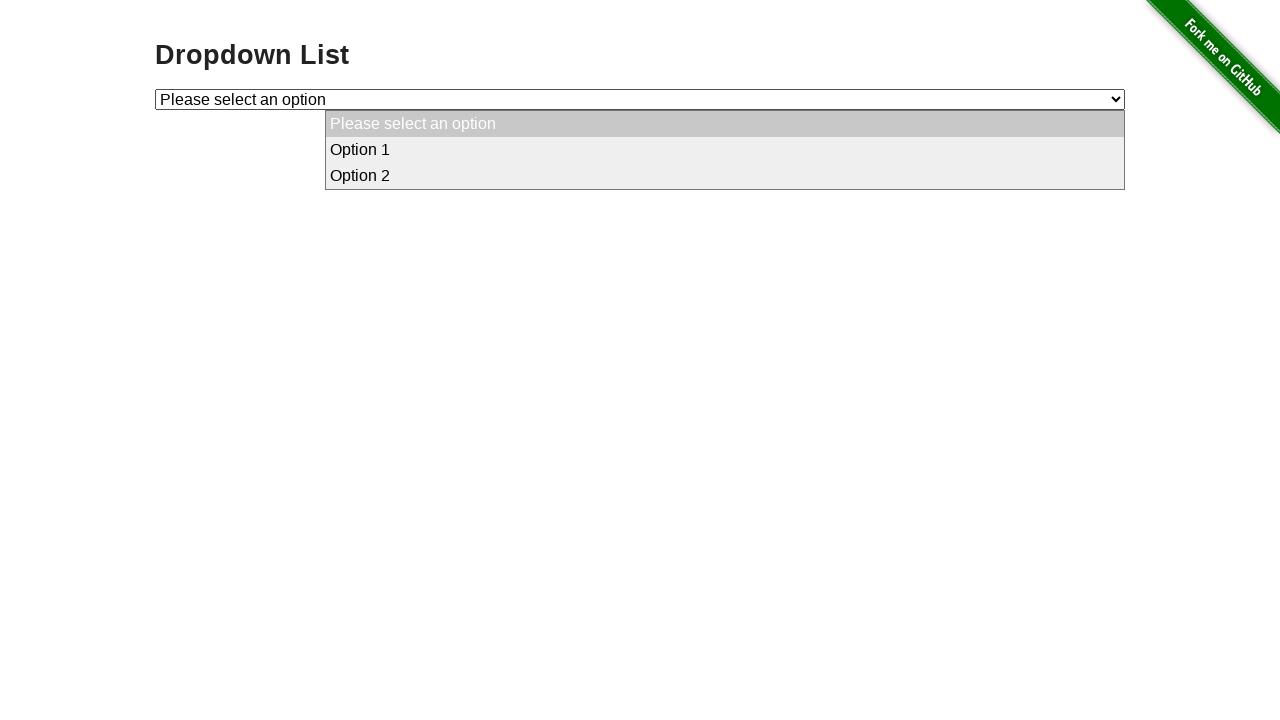